Tests selecting multiple items from a list using click and hold actions

Starting URL: https://dgotlieb.github.io/Actions/

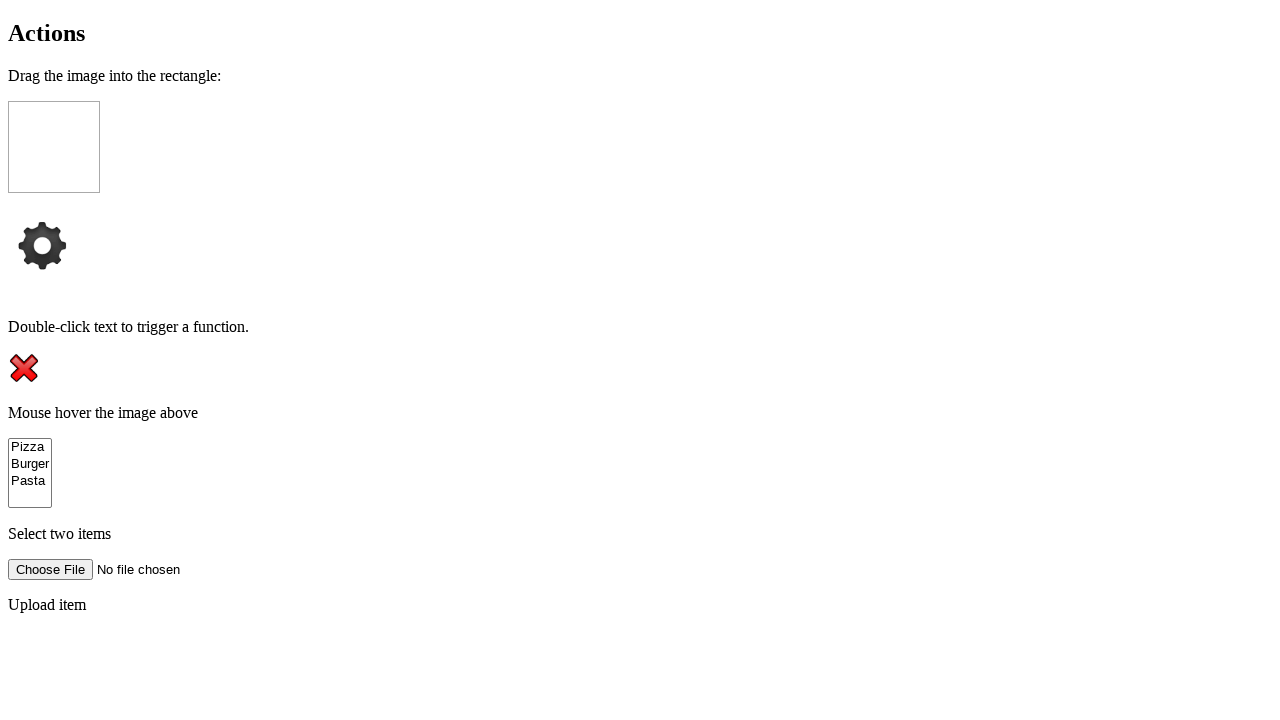

Located all elements with name 'kind'
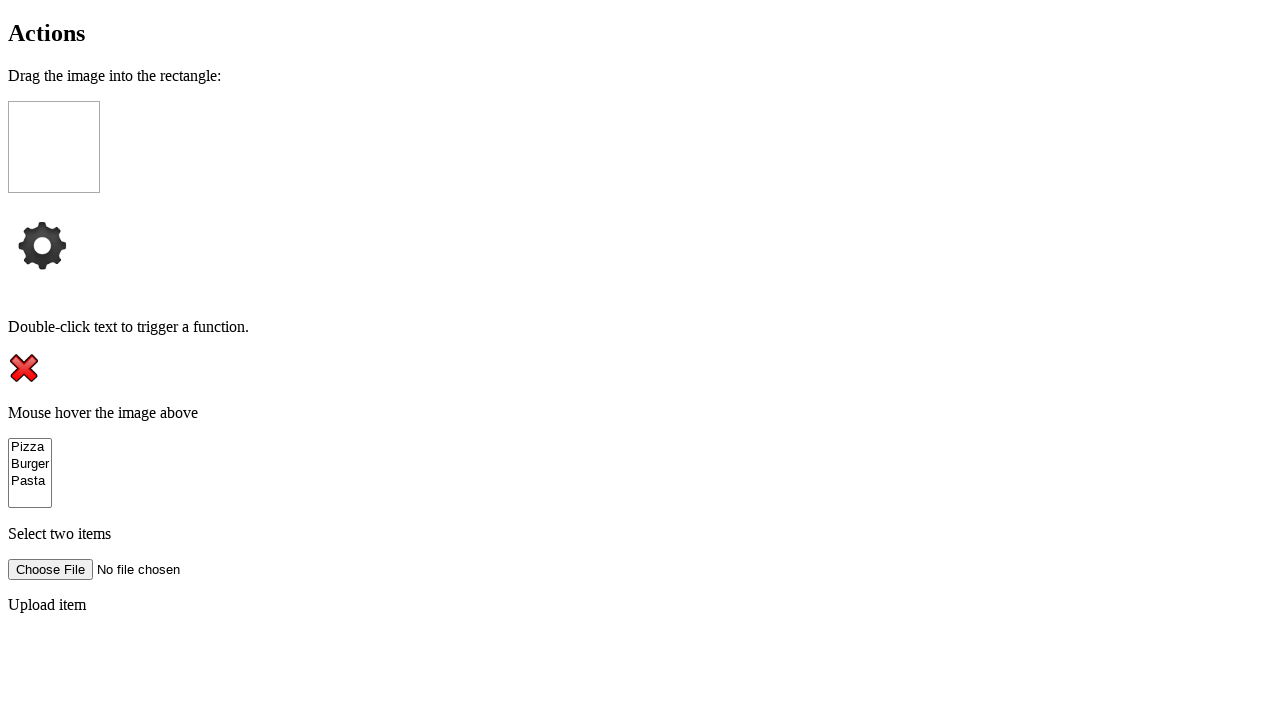

Clicked first element with Control modifier for multi-select at (30, 447) on *[name='kind']
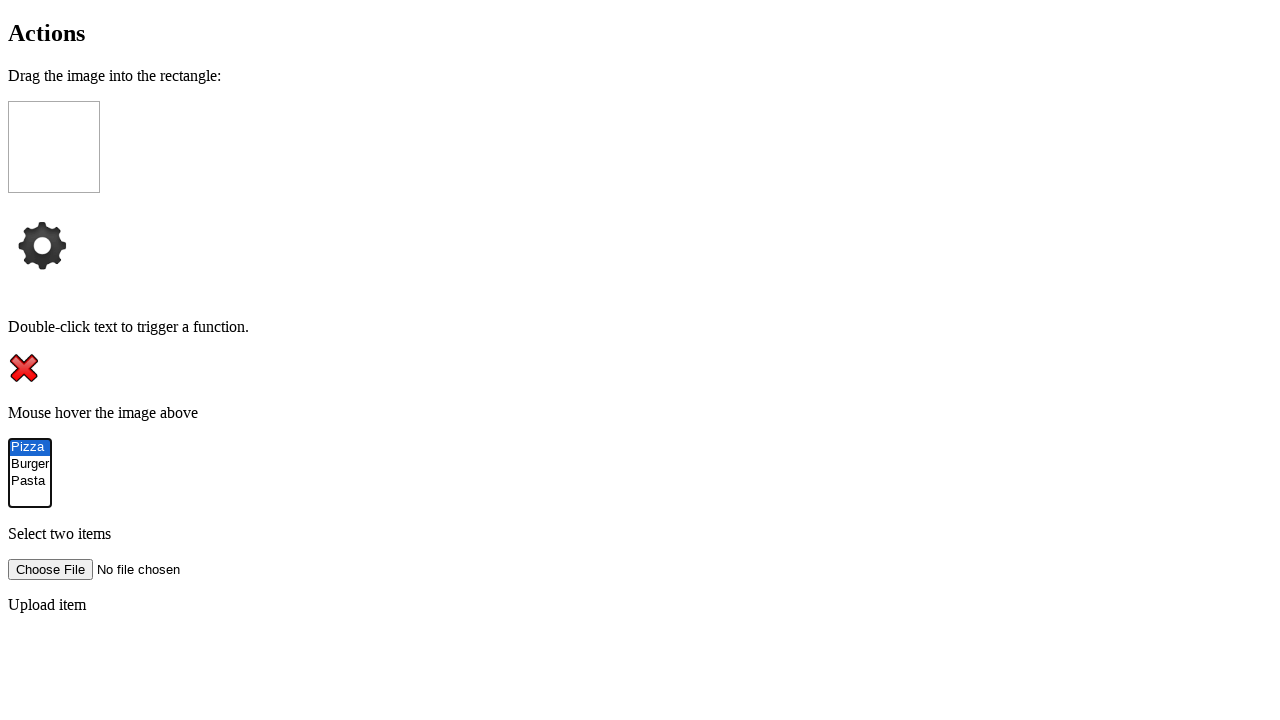

Clicked third element with Control modifier for multi-select at (30, 481) on *[name='kind'] >> nth=2
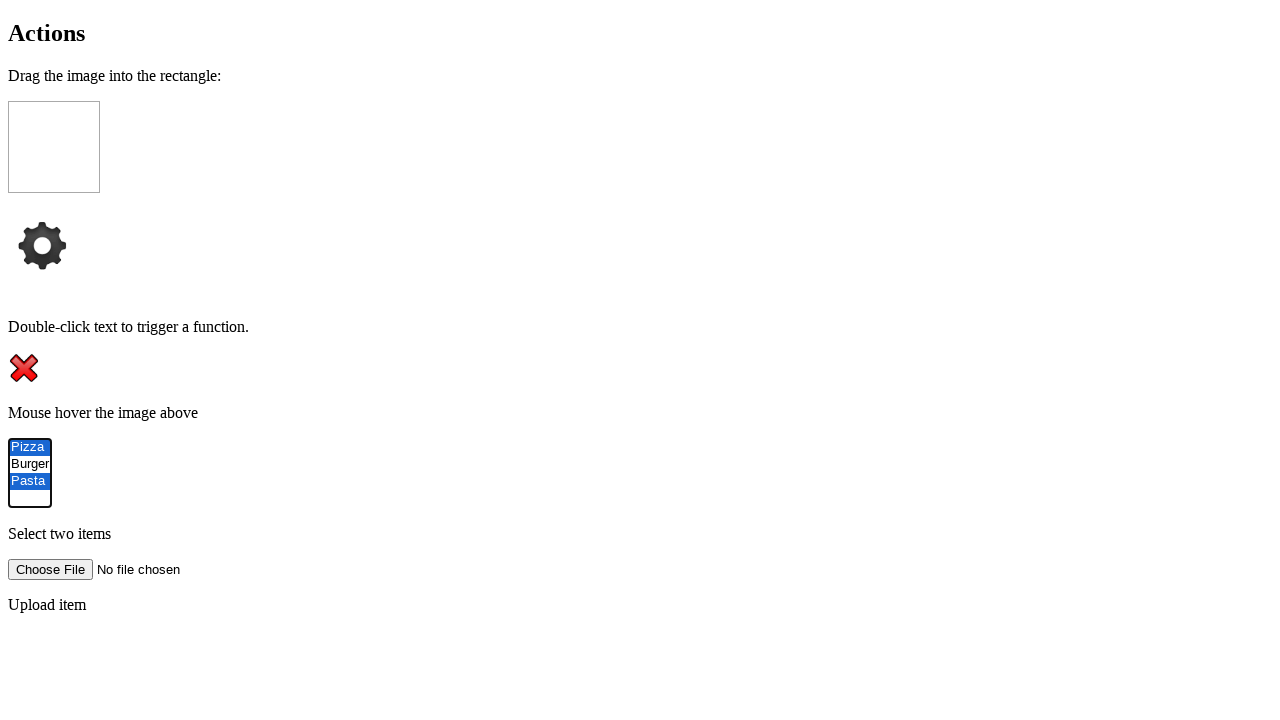

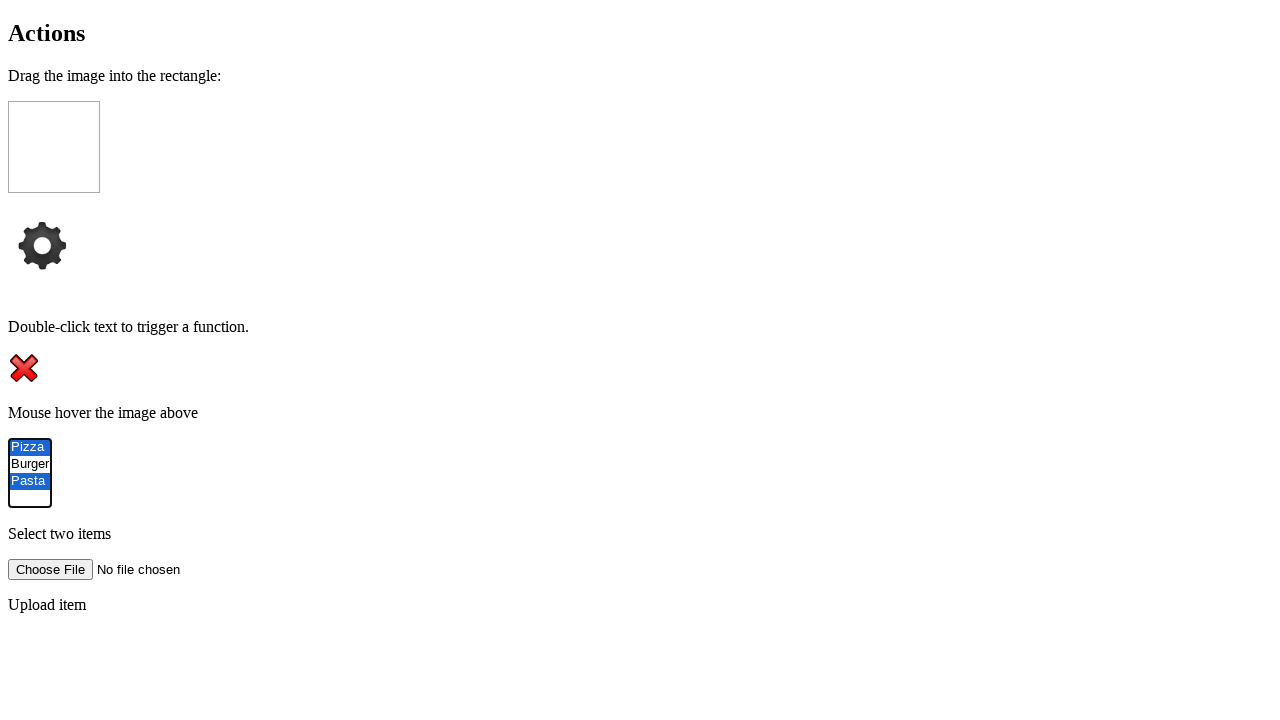